Opens a surf conditions website and then opens a wind forecast website in a new tab

Starting URL: http://freewaves.live/chapadmalal-mar-del-plata/

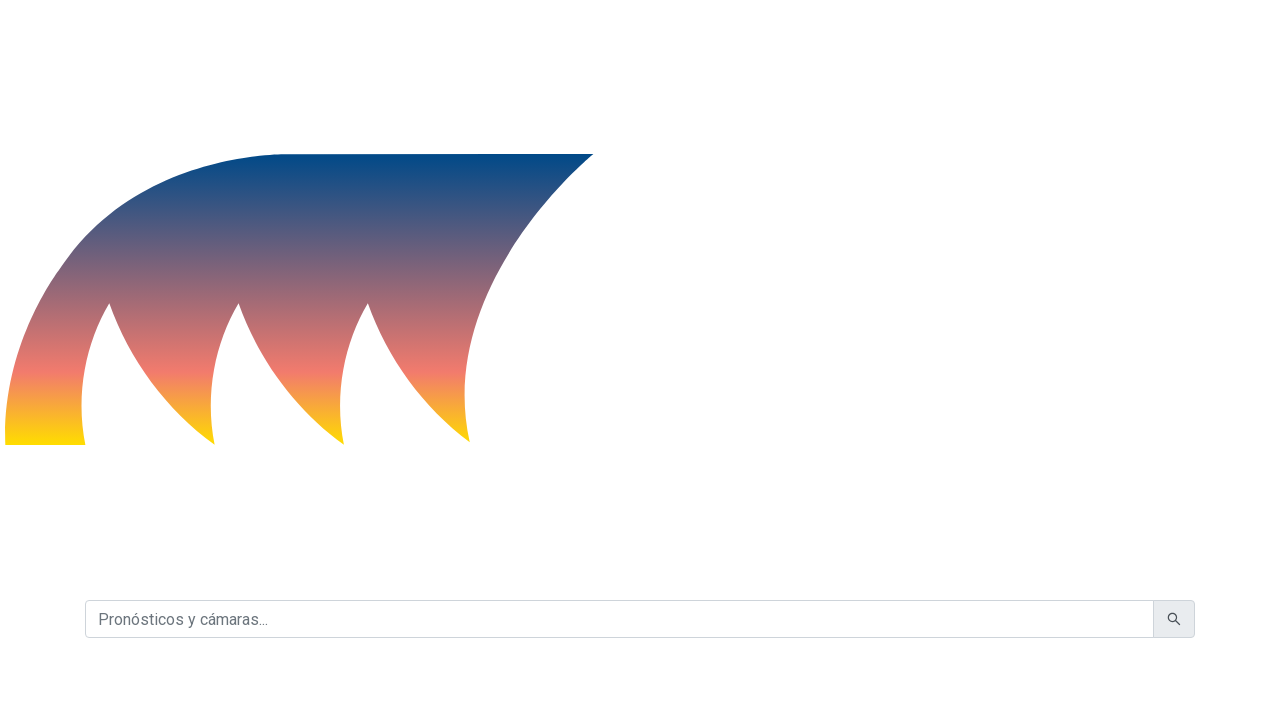

Opened new tab for wind forecast website
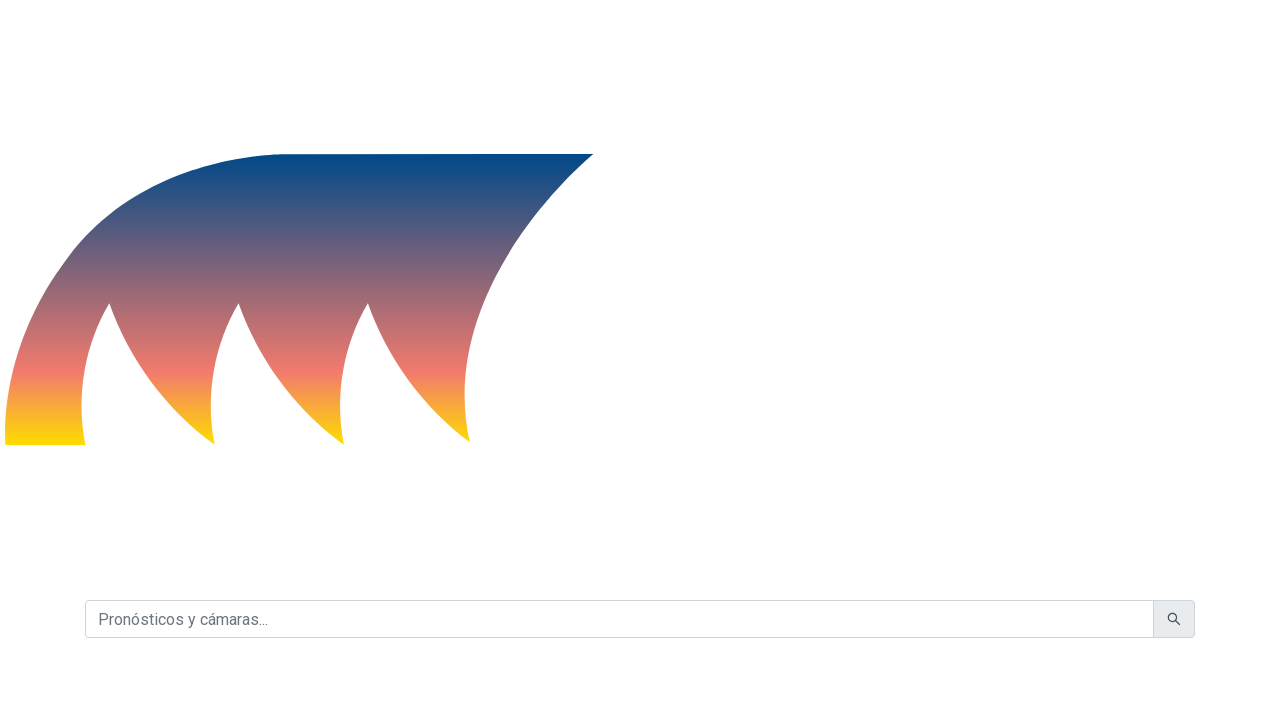

Navigated to Windguru wind forecast website
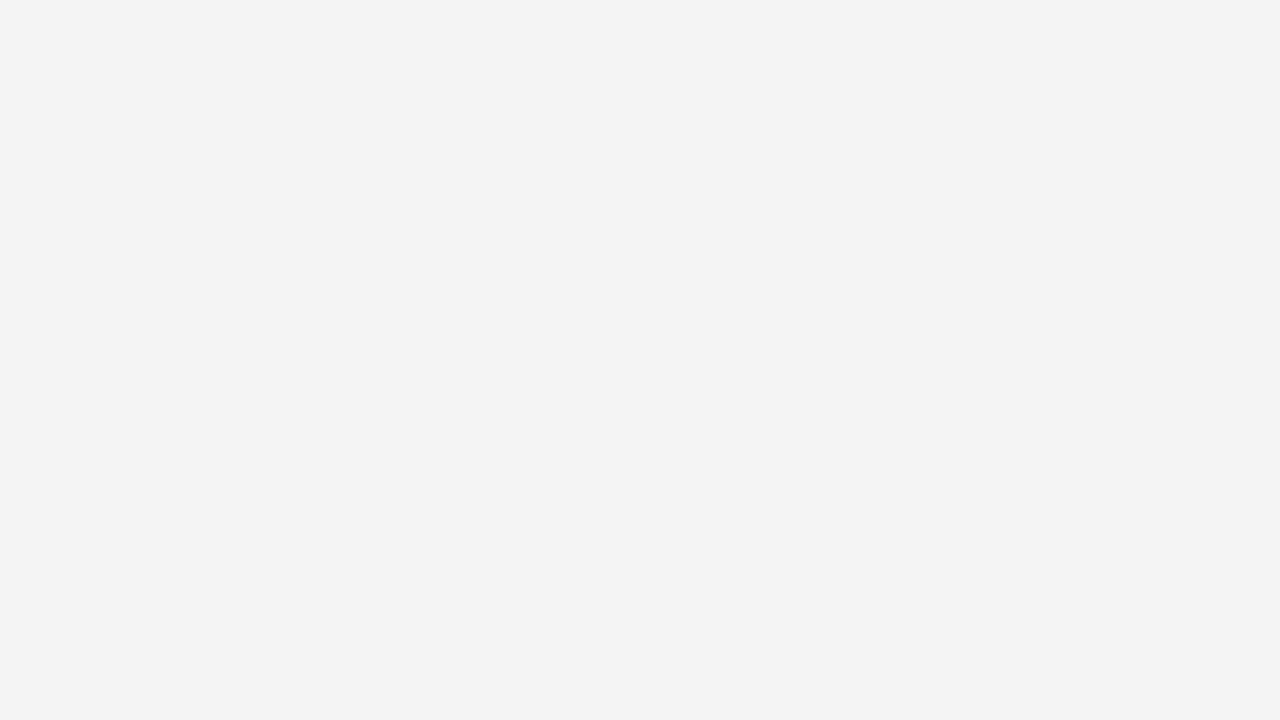

Both surf conditions and wind forecast pages are now open
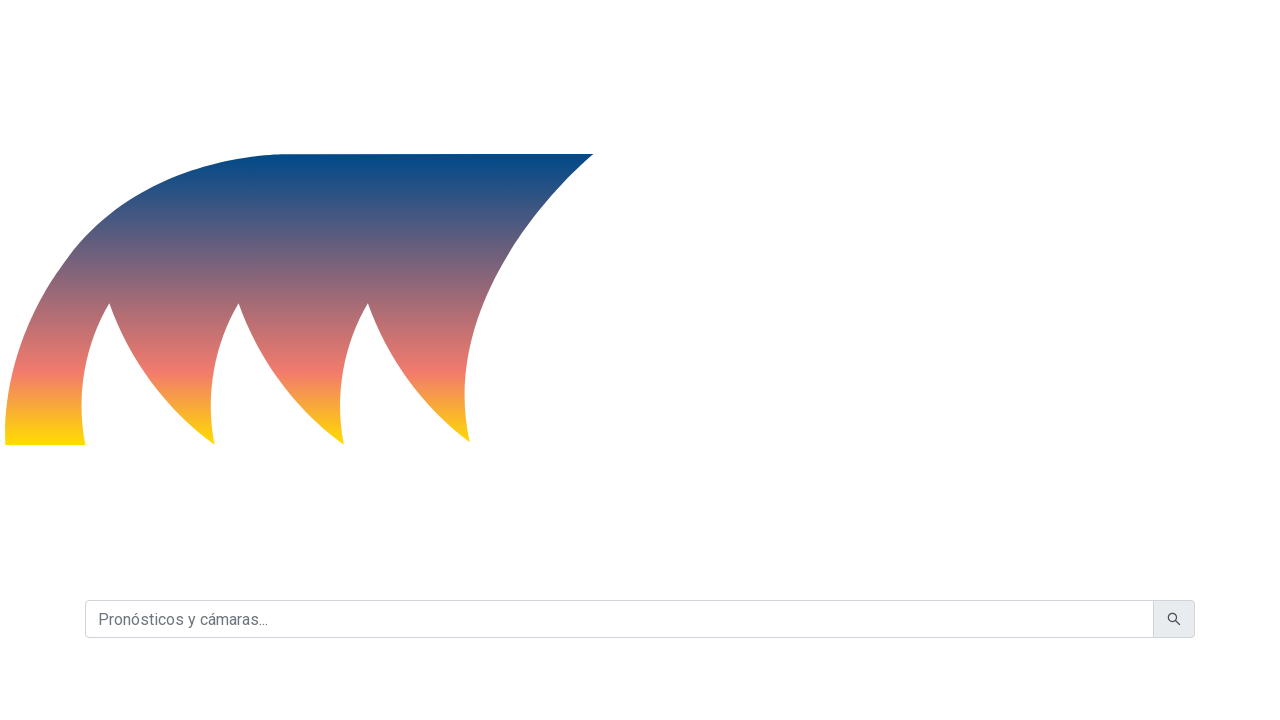

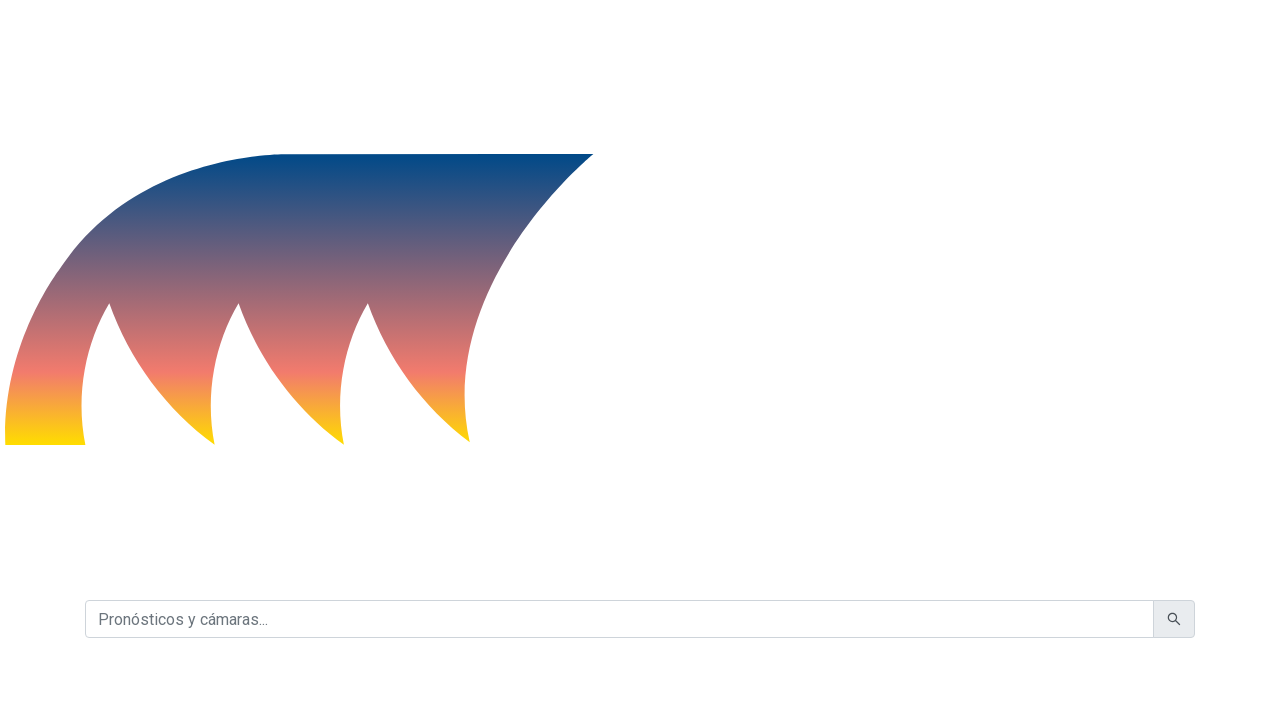